Tests browser back button navigation between filter views

Starting URL: https://demo.playwright.dev/todomvc

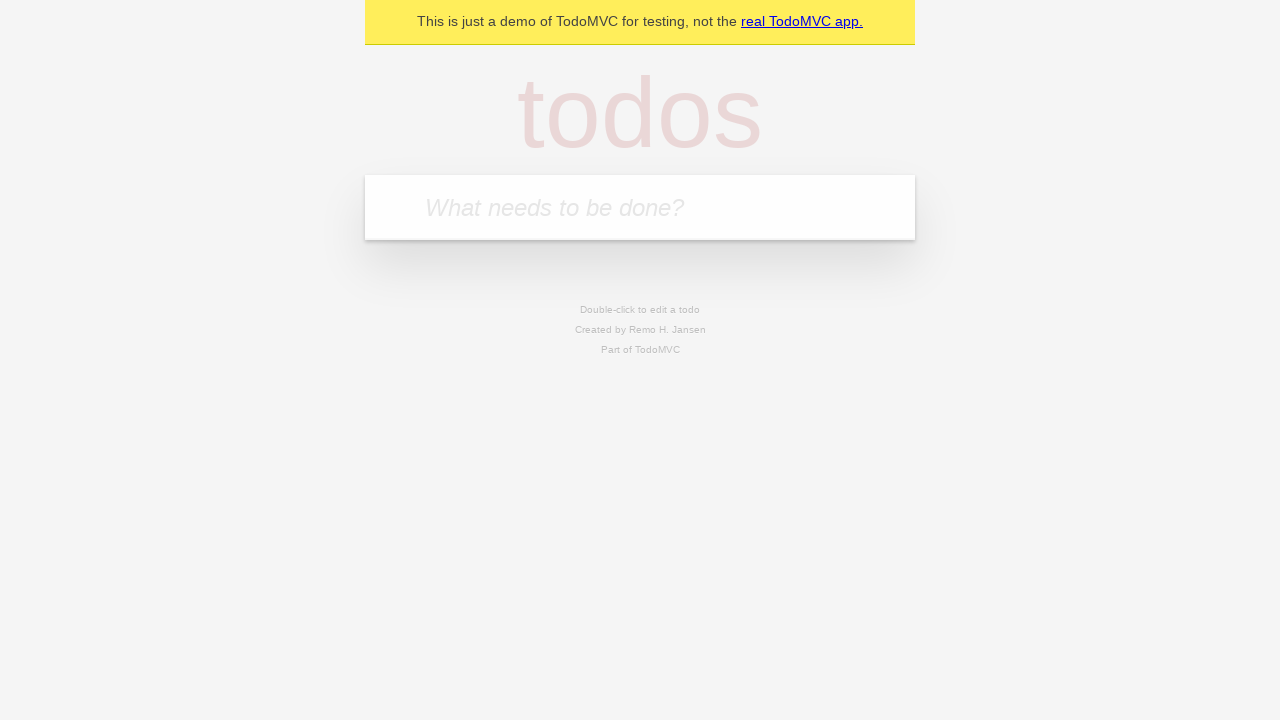

Filled todo input with 'buy some cheese' on internal:attr=[placeholder="What needs to be done?"i]
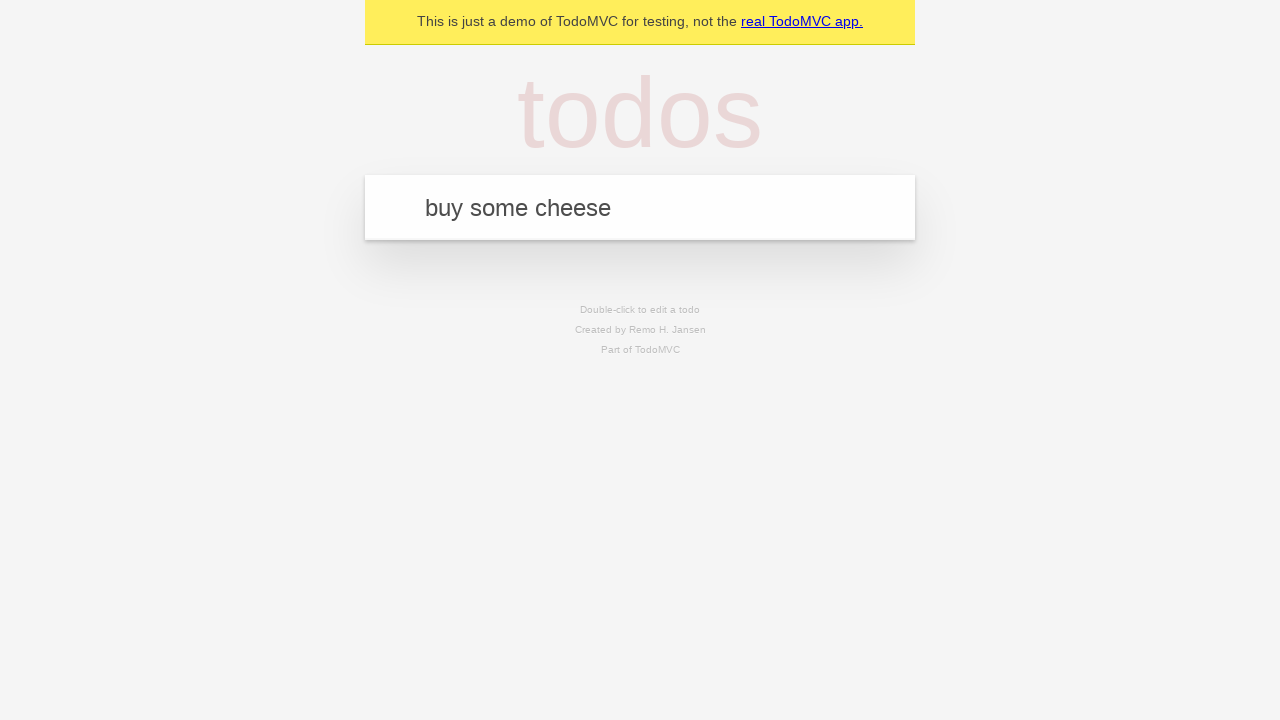

Pressed Enter to add first todo on internal:attr=[placeholder="What needs to be done?"i]
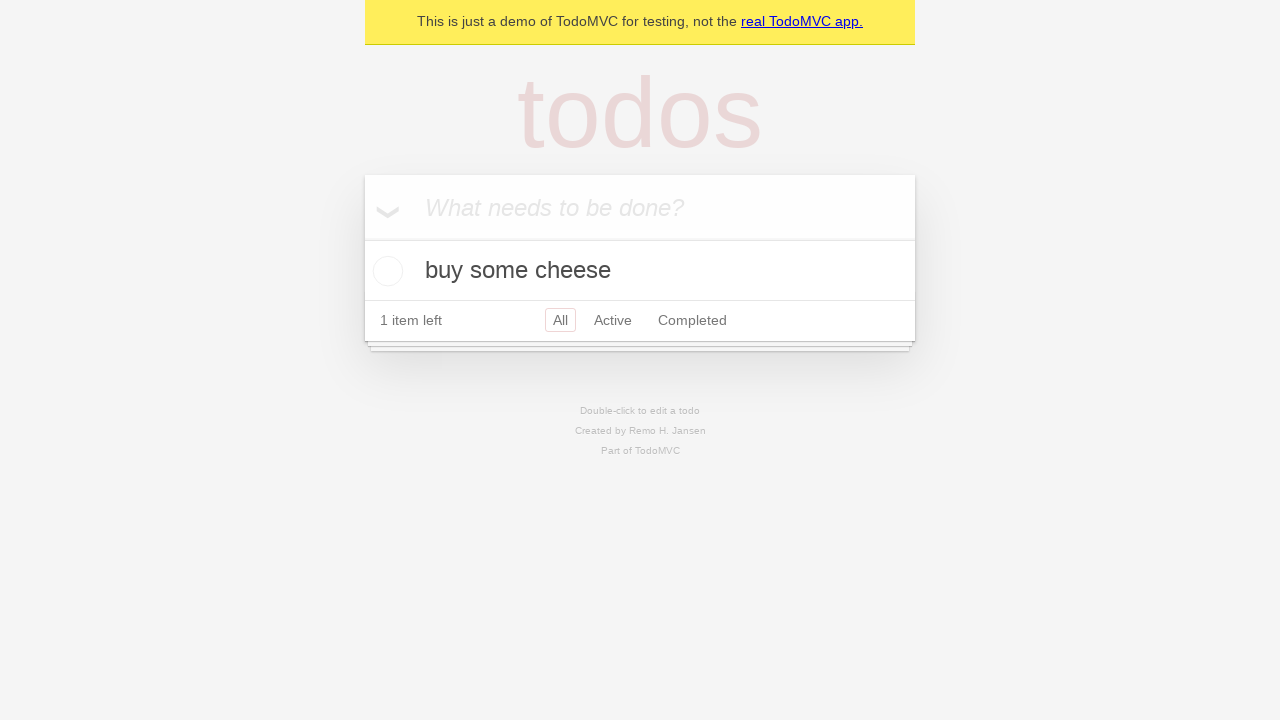

Filled todo input with 'feed the cat' on internal:attr=[placeholder="What needs to be done?"i]
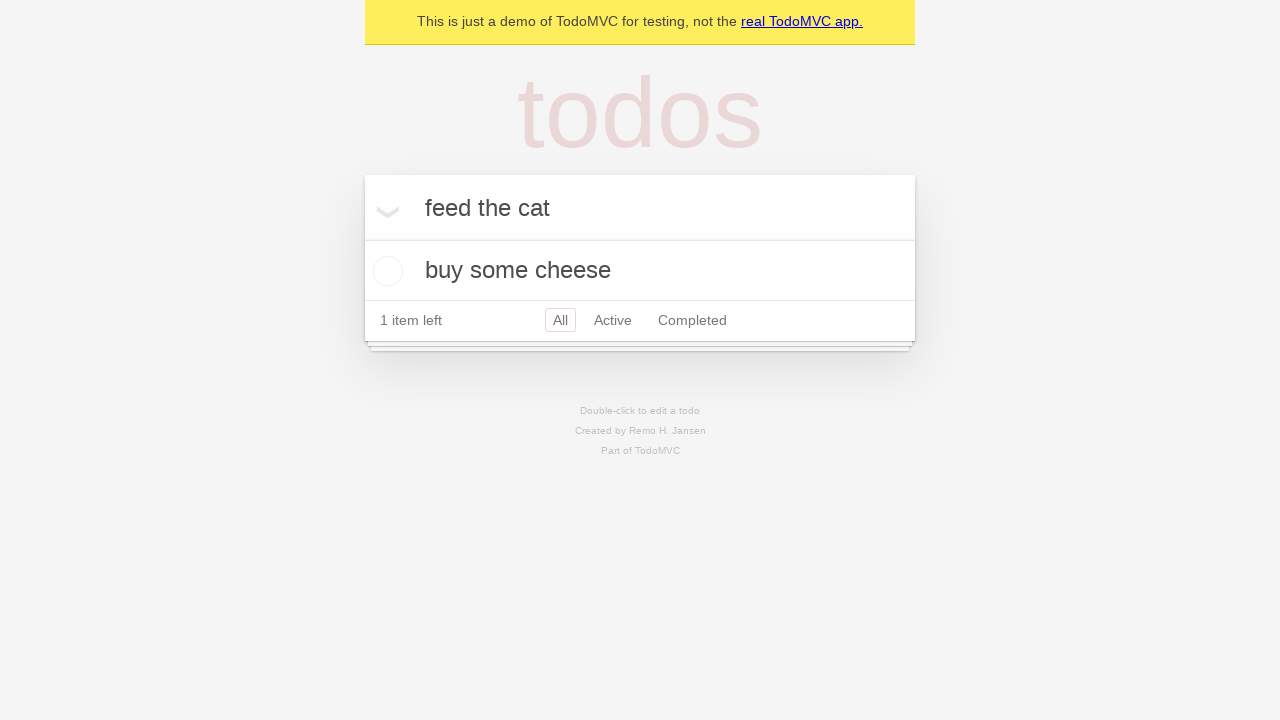

Pressed Enter to add second todo on internal:attr=[placeholder="What needs to be done?"i]
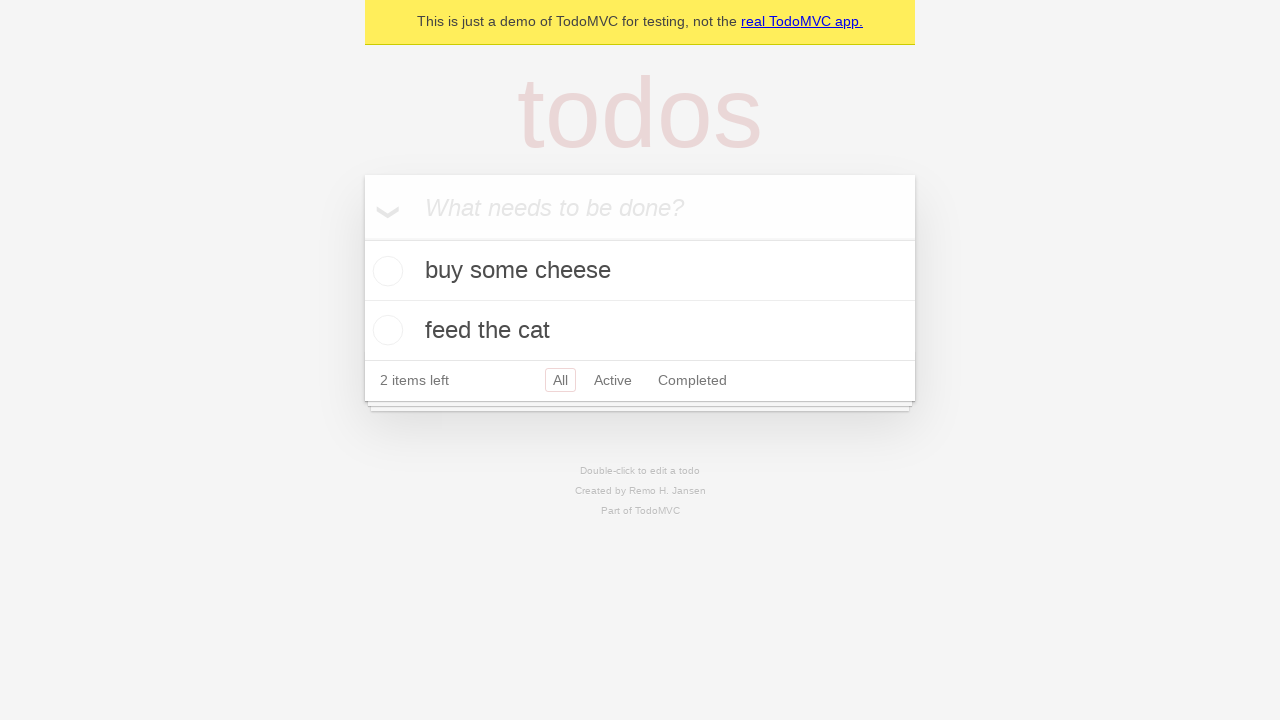

Filled todo input with 'book a doctors appointment' on internal:attr=[placeholder="What needs to be done?"i]
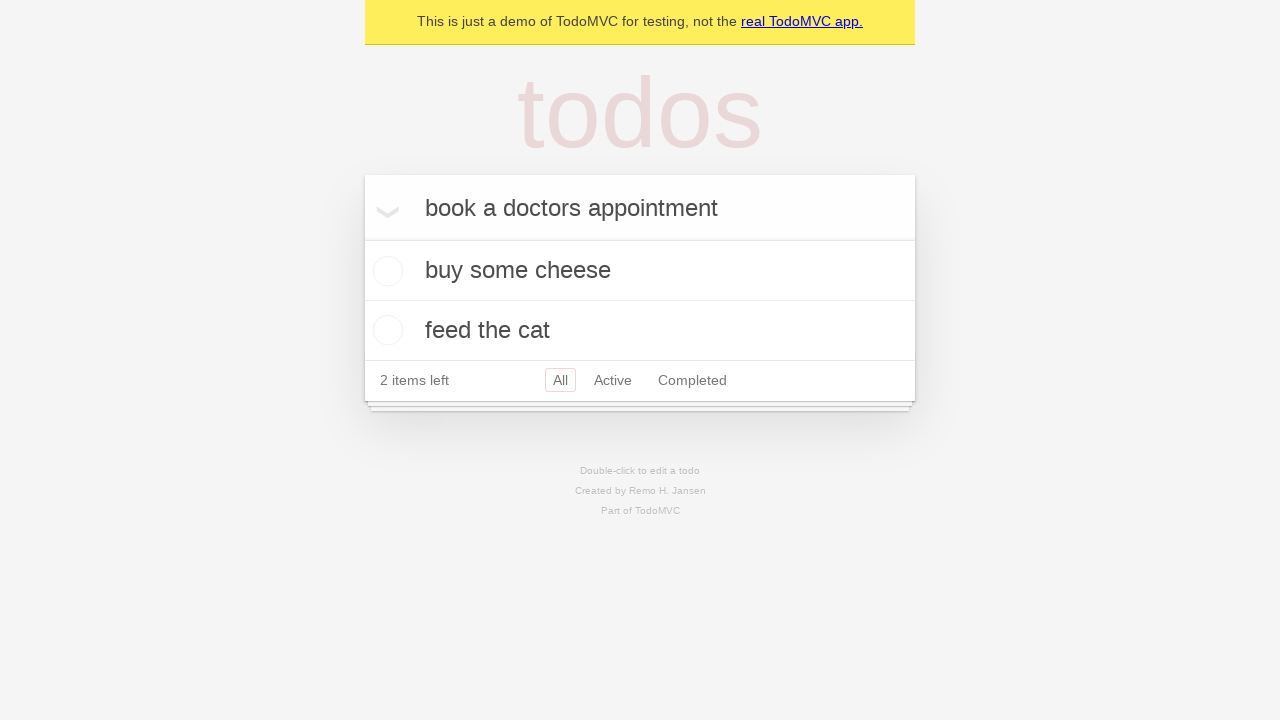

Pressed Enter to add third todo on internal:attr=[placeholder="What needs to be done?"i]
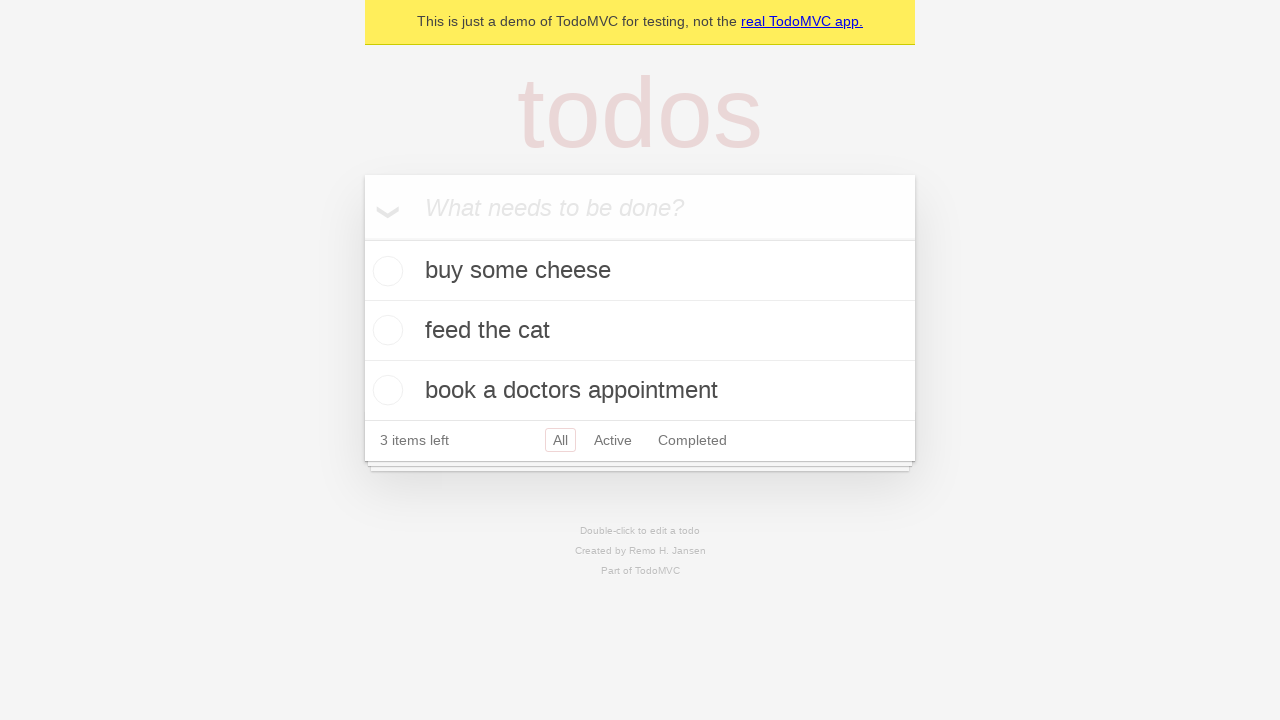

Marked second todo as complete at (385, 330) on internal:testid=[data-testid="todo-item"s] >> nth=1 >> internal:role=checkbox
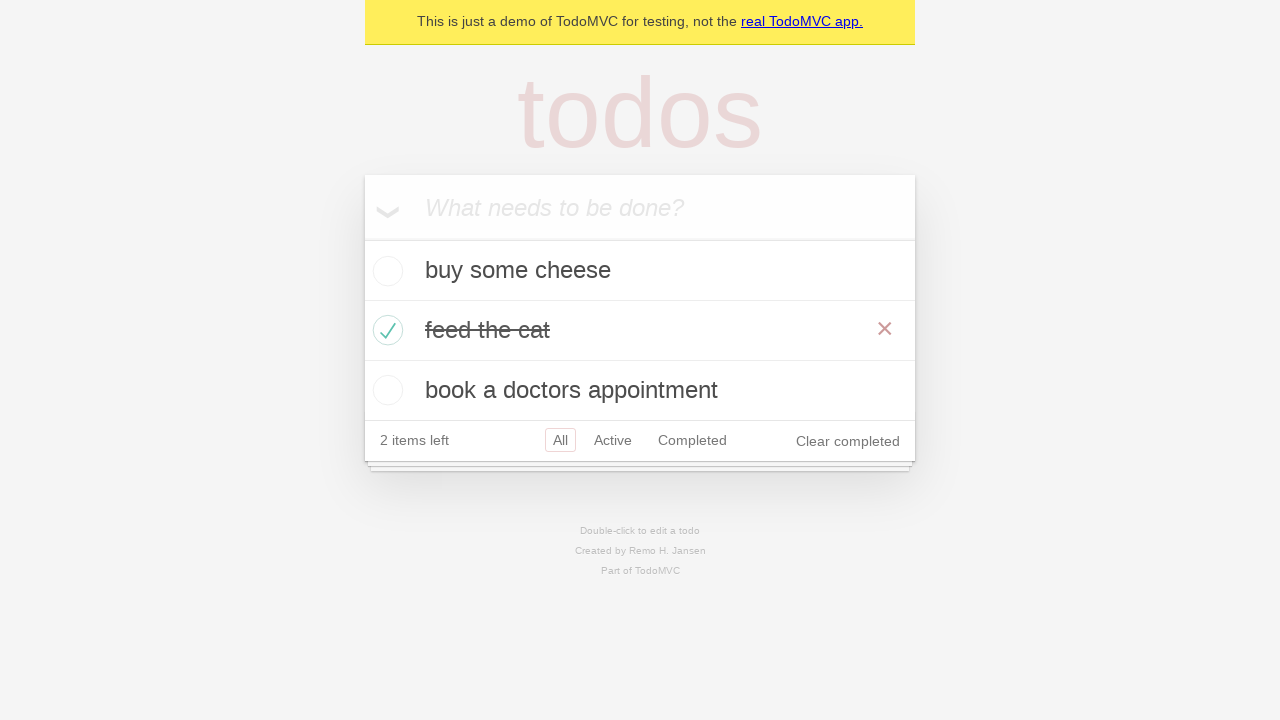

Clicked 'All' filter link at (560, 440) on internal:role=link[name="All"i]
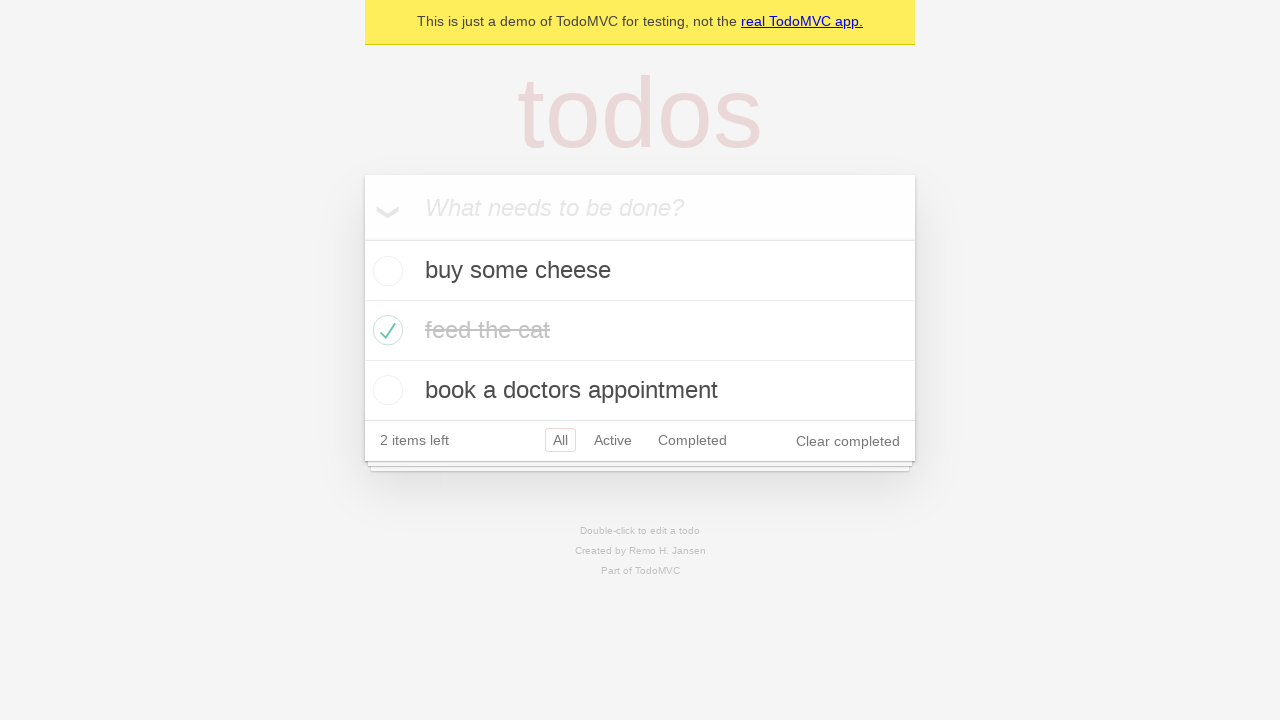

Clicked 'Active' filter link at (613, 440) on internal:role=link[name="Active"i]
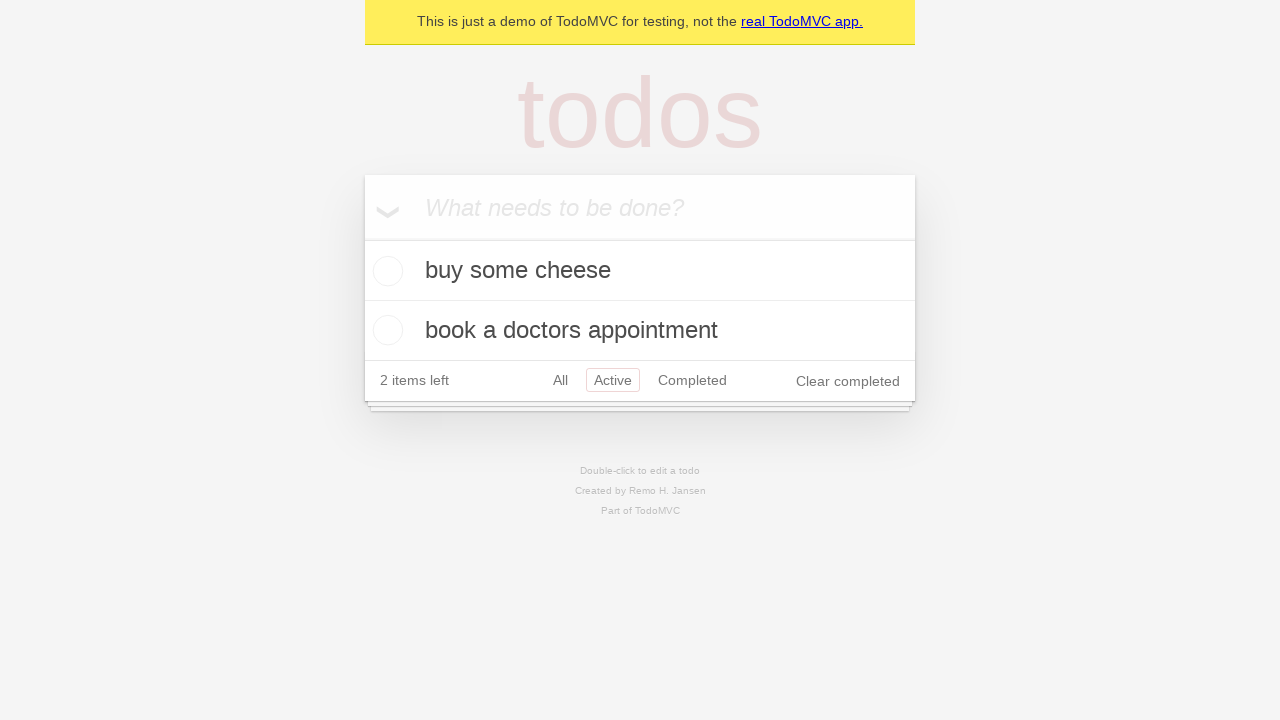

Clicked 'Completed' filter link at (692, 380) on internal:role=link[name="Completed"i]
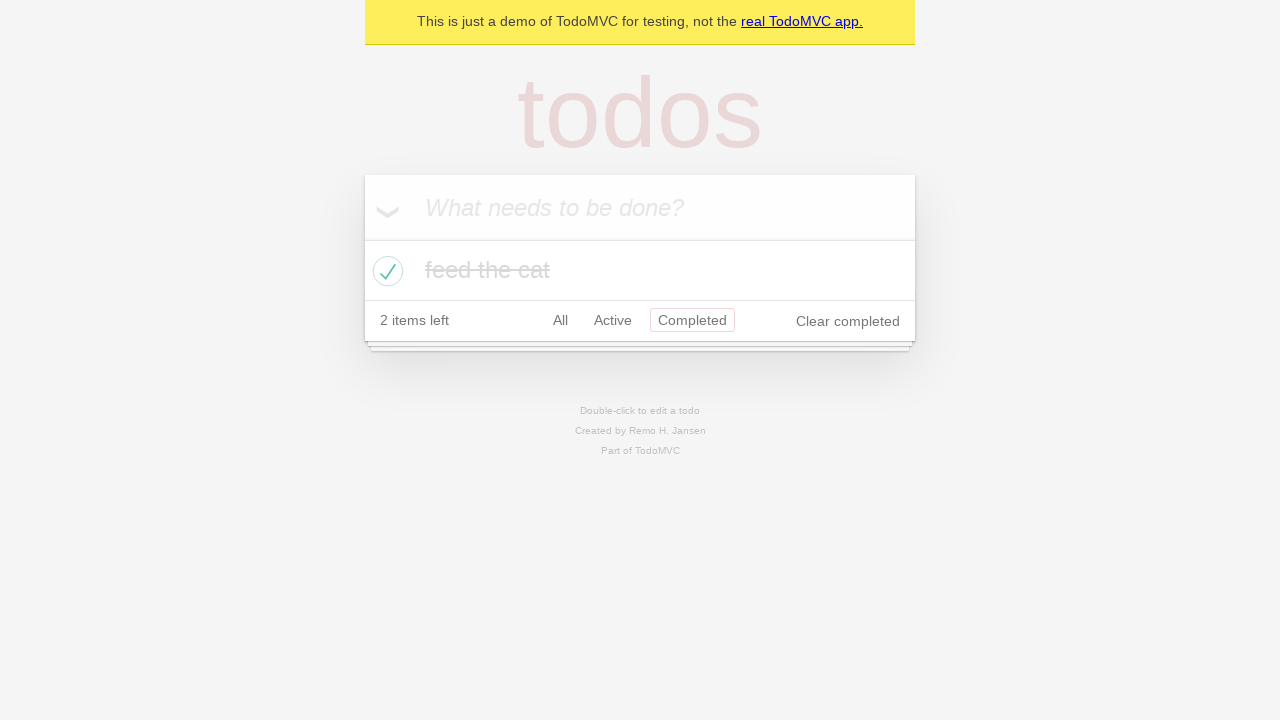

Navigated back from 'Completed' filter to 'Active' filter
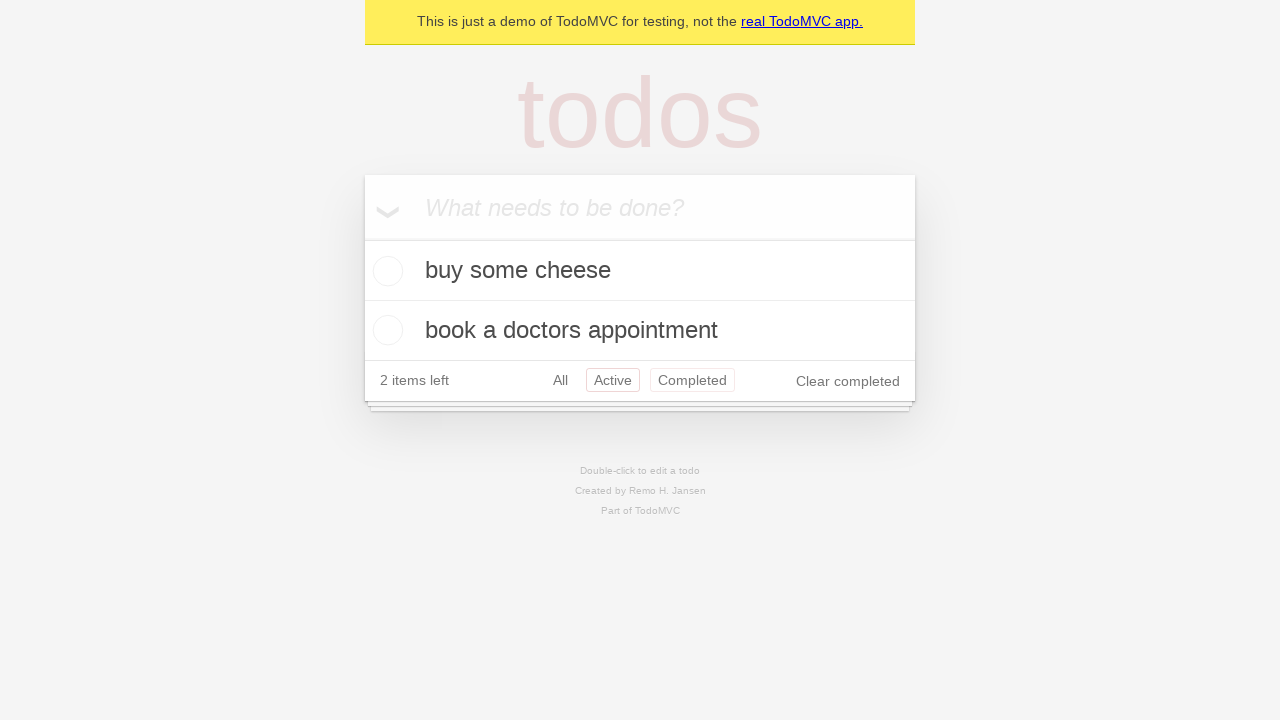

Navigated back from 'Active' filter to 'All' filter
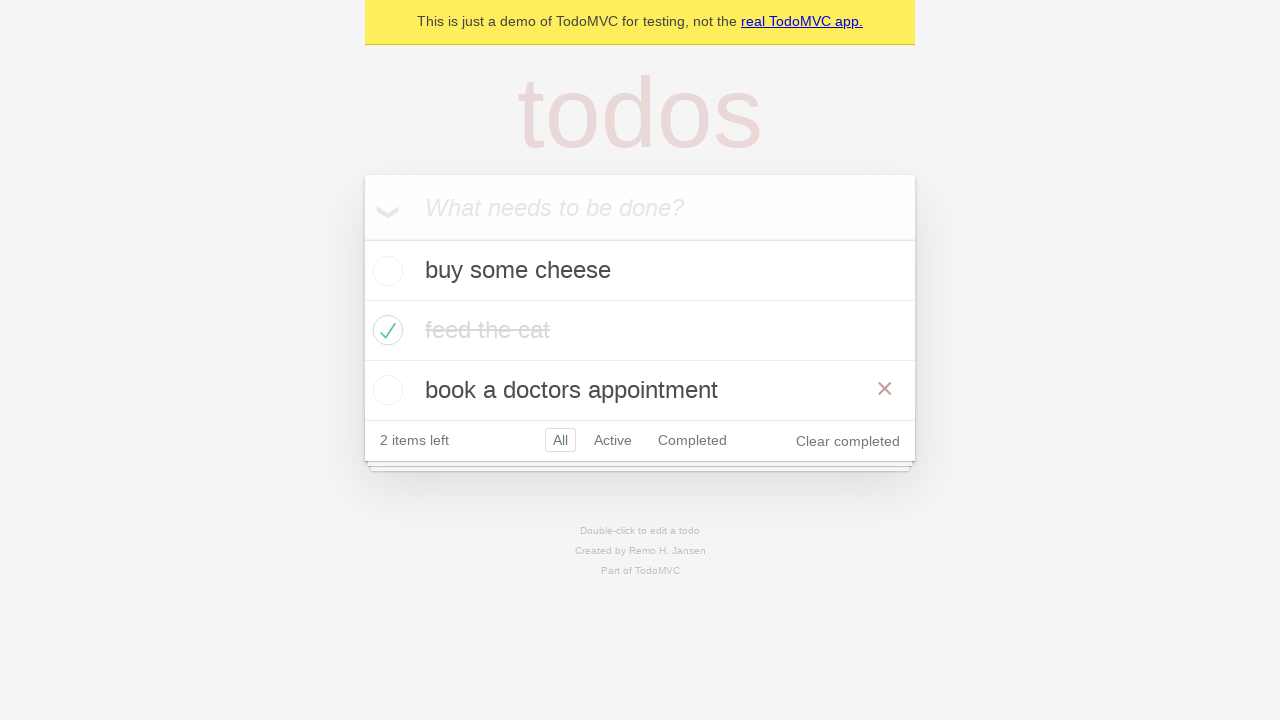

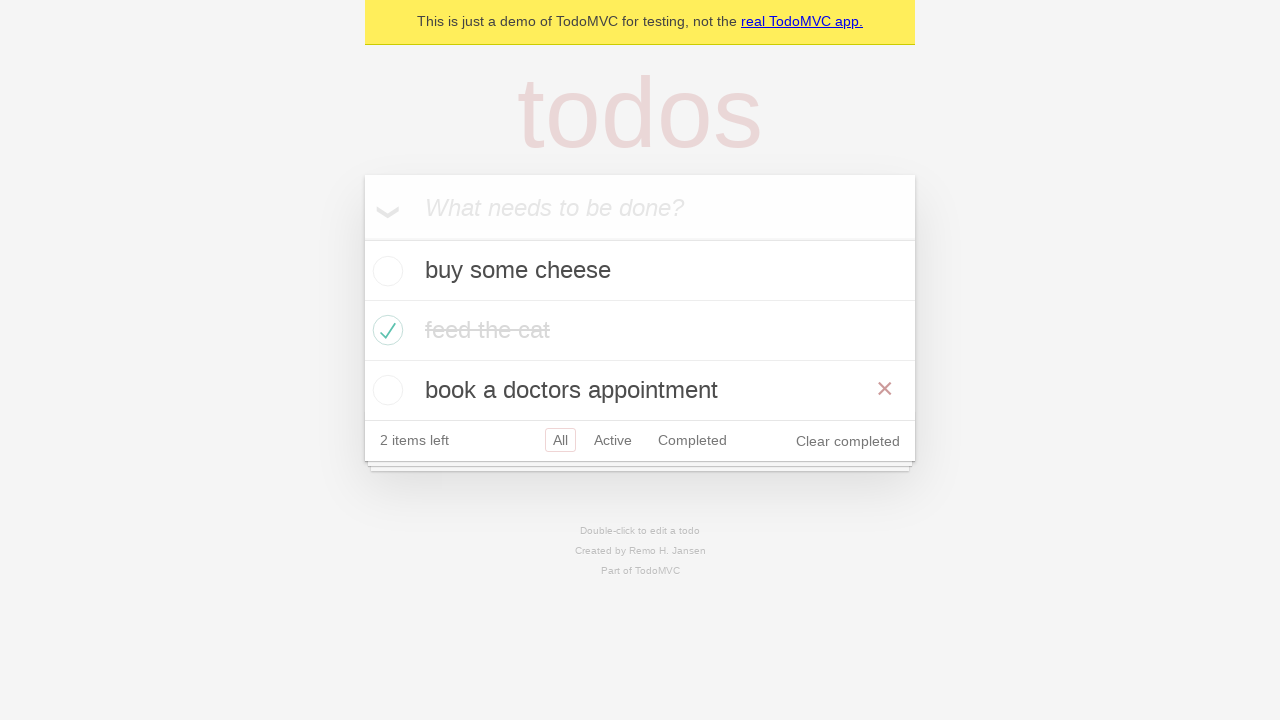